Verifies CV download links have correct href attributes for English and Portuguese versions

Starting URL: https://m4den.github.io/Portfolio/

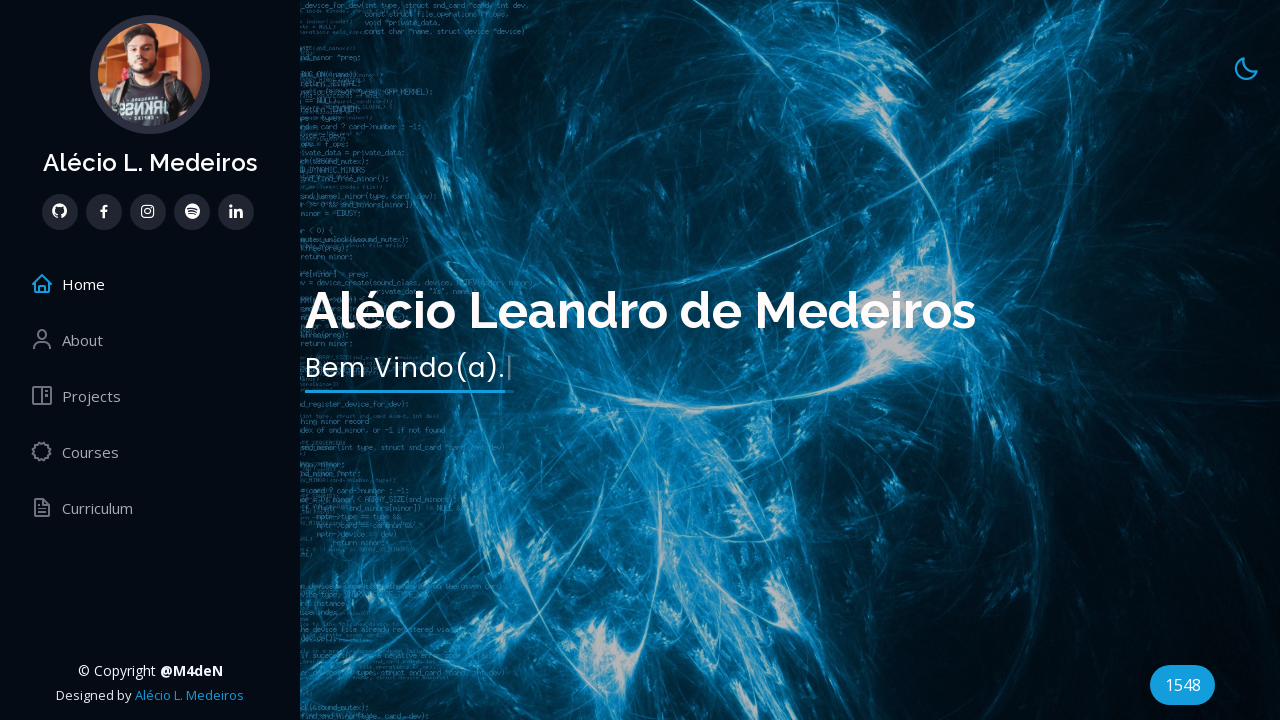

Navigated to portfolio homepage
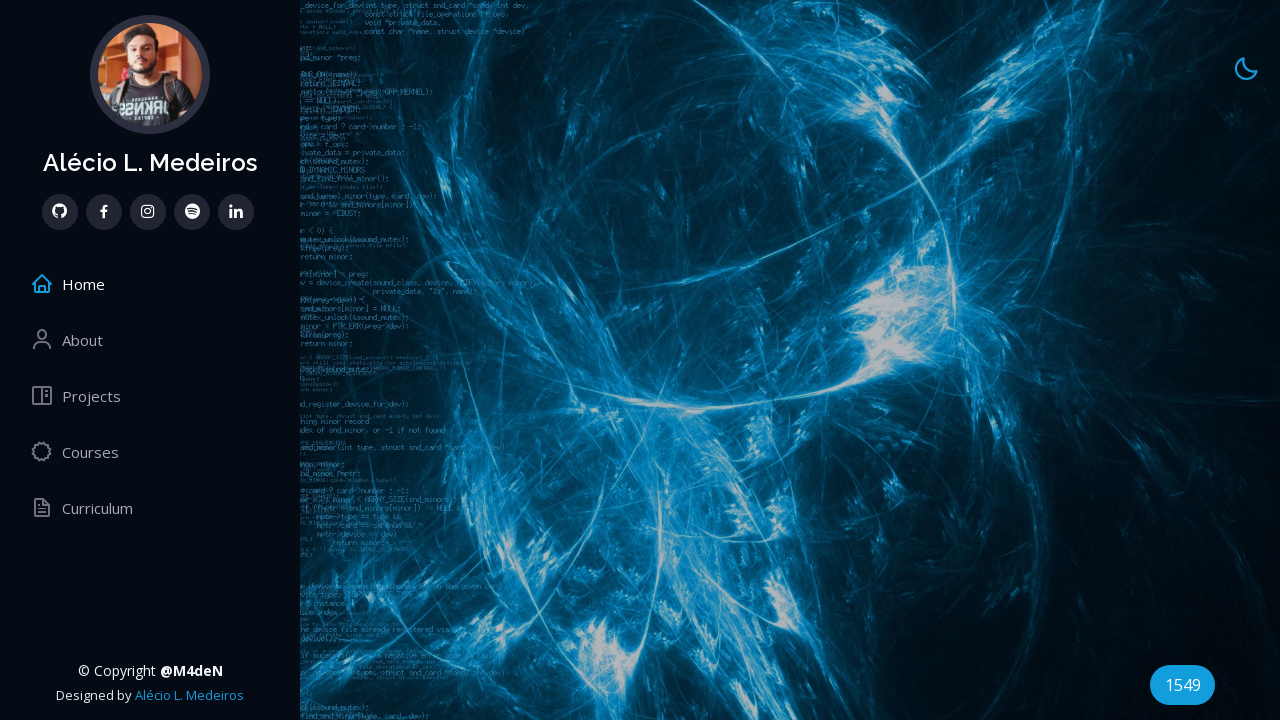

Located English CV download link
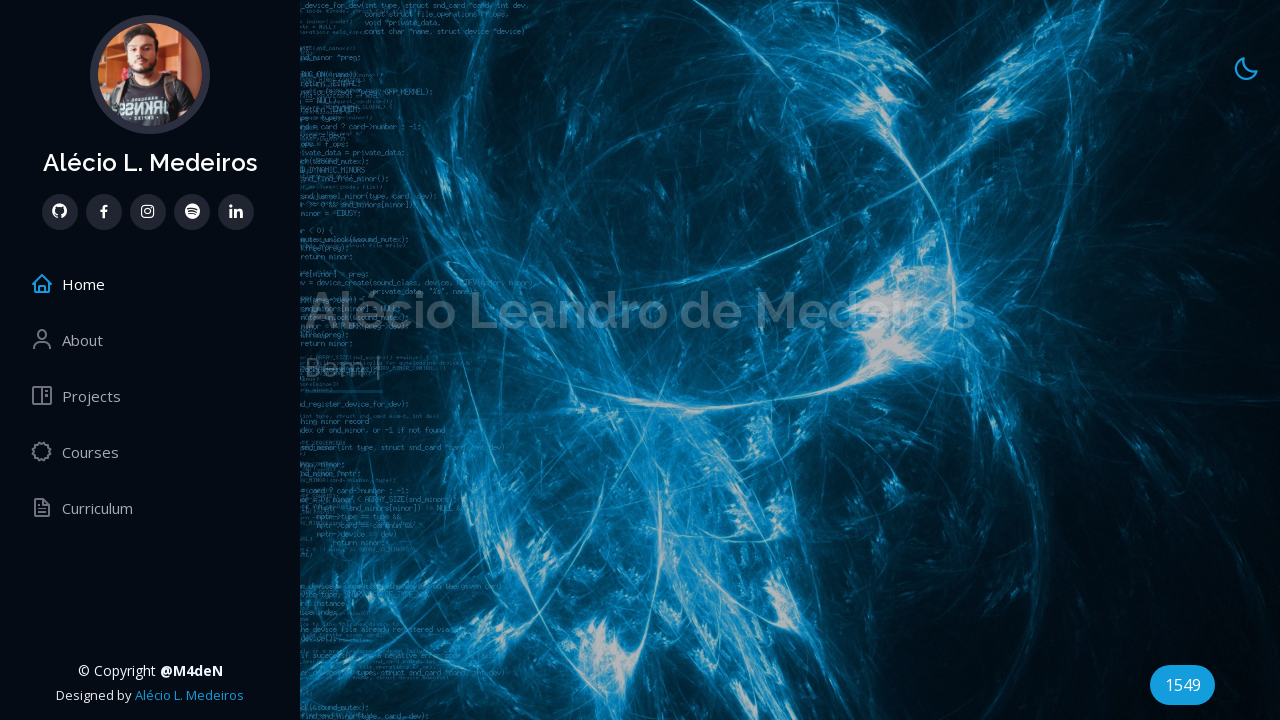

Verified English CV download link has correct href attribute
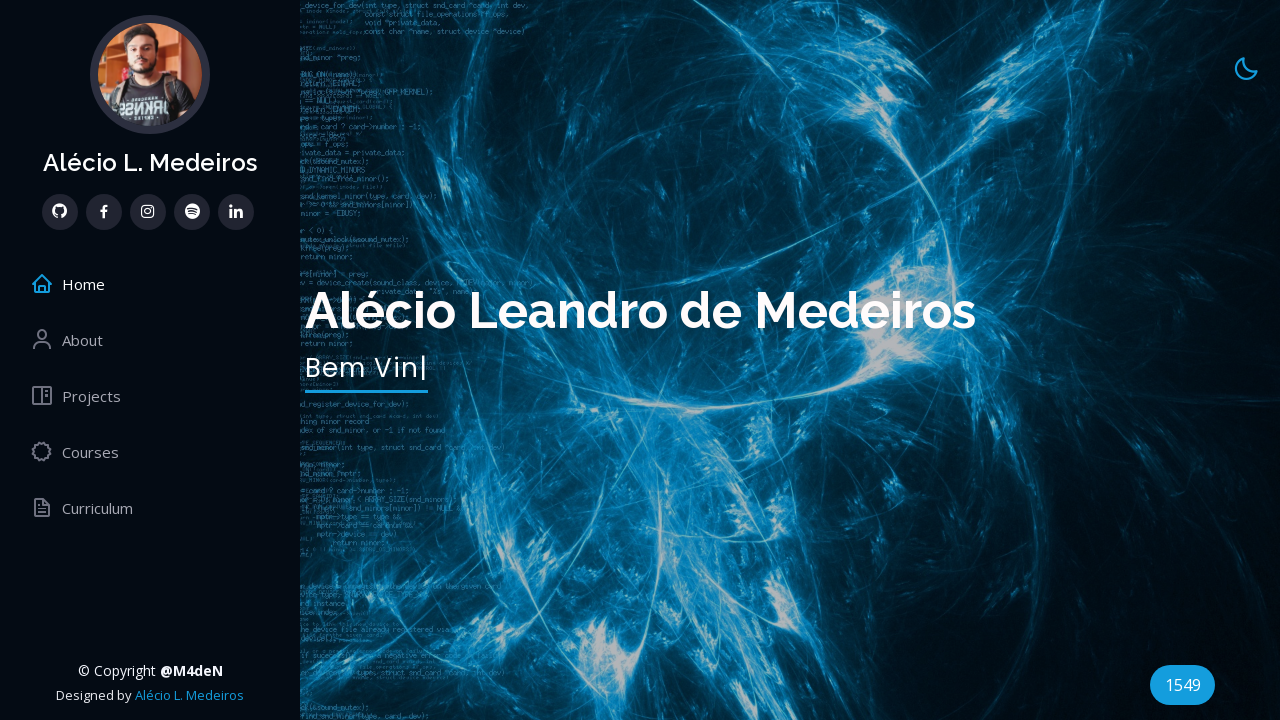

Located Portuguese CV download link
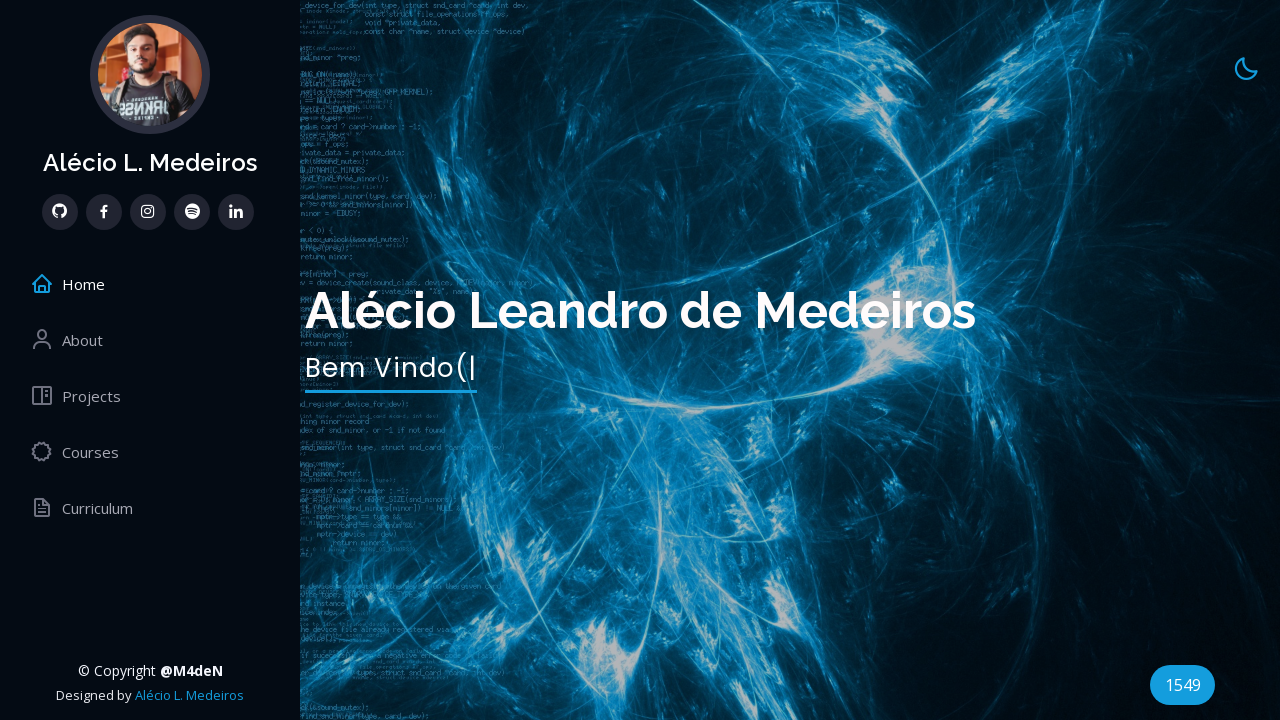

Verified Portuguese CV download link has correct href attribute
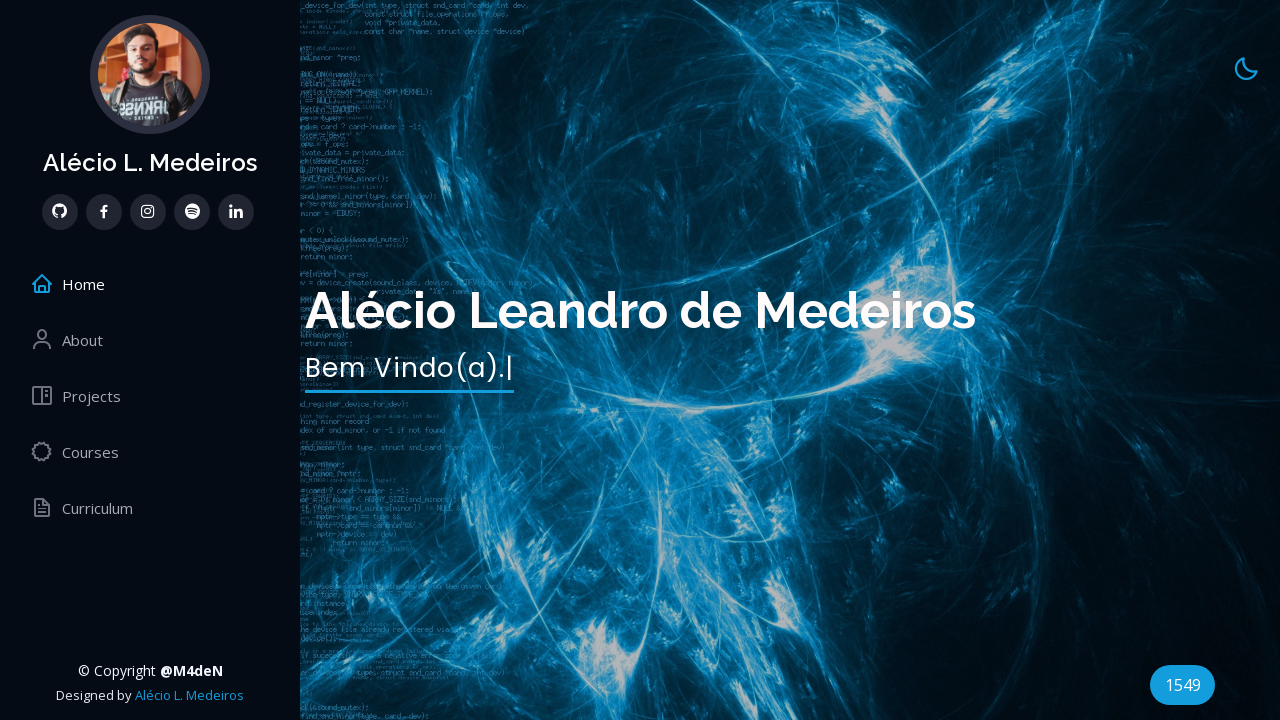

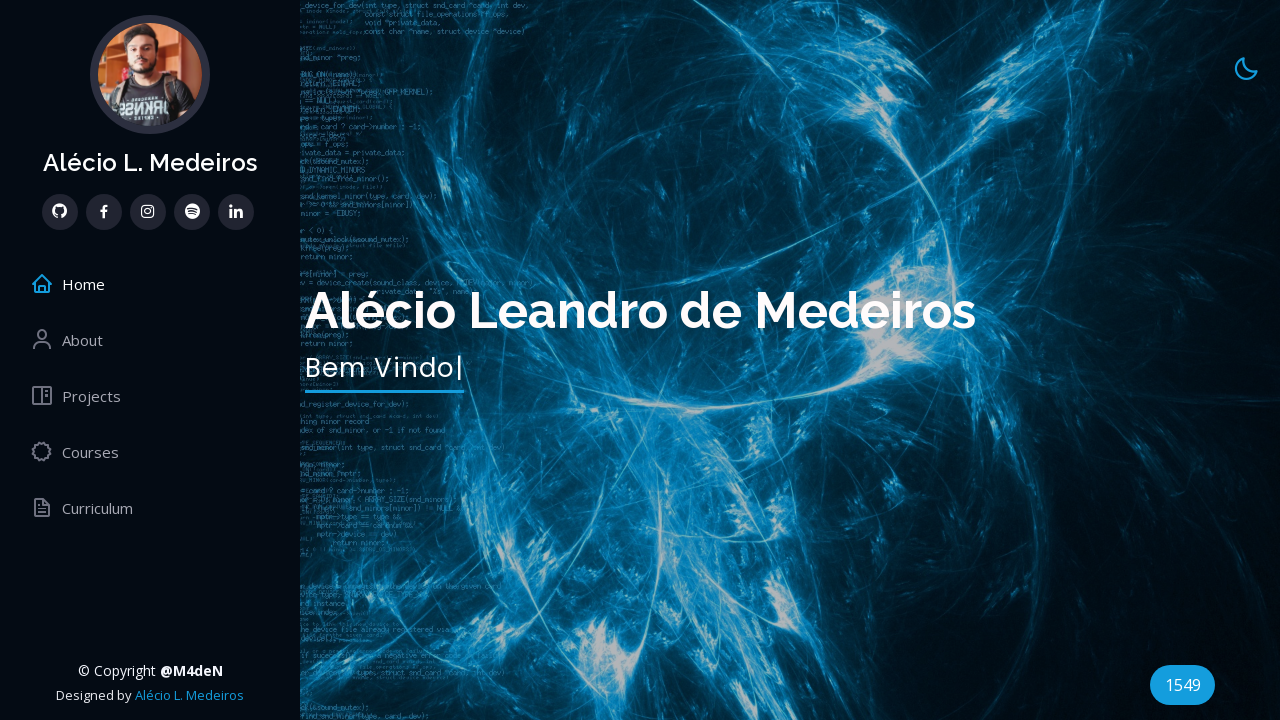